Tests login failure scenario by entering incorrect credentials and verifying that an error message is displayed

Starting URL: https://www.saucedemo.com/

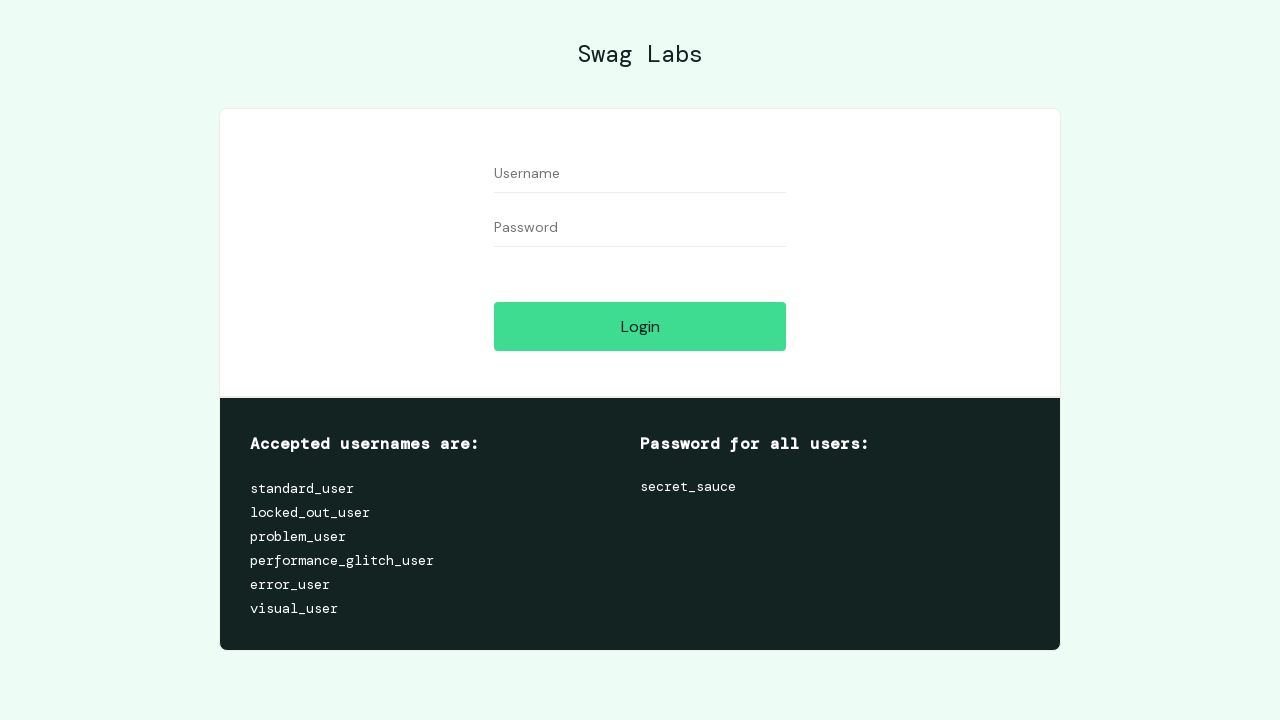

Filled username field with 'standard_user' on #user-name
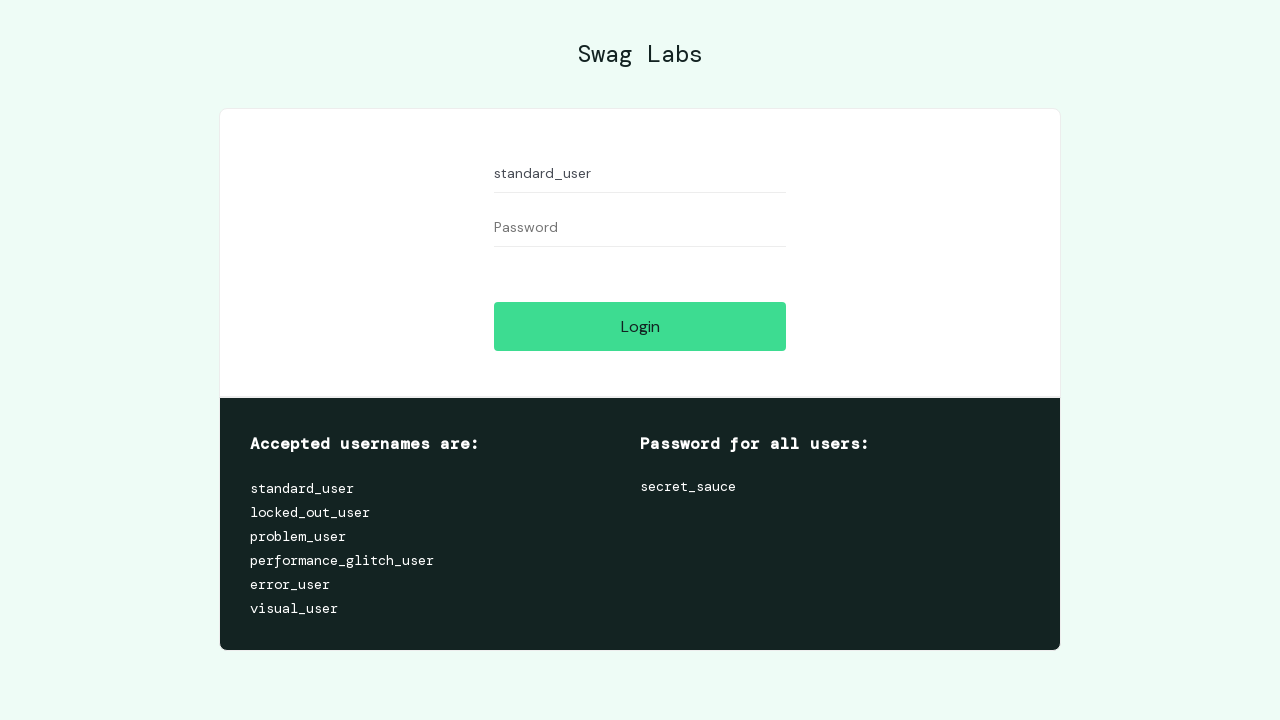

Filled password field with incorrect password 'clave_incorrecta' on #password
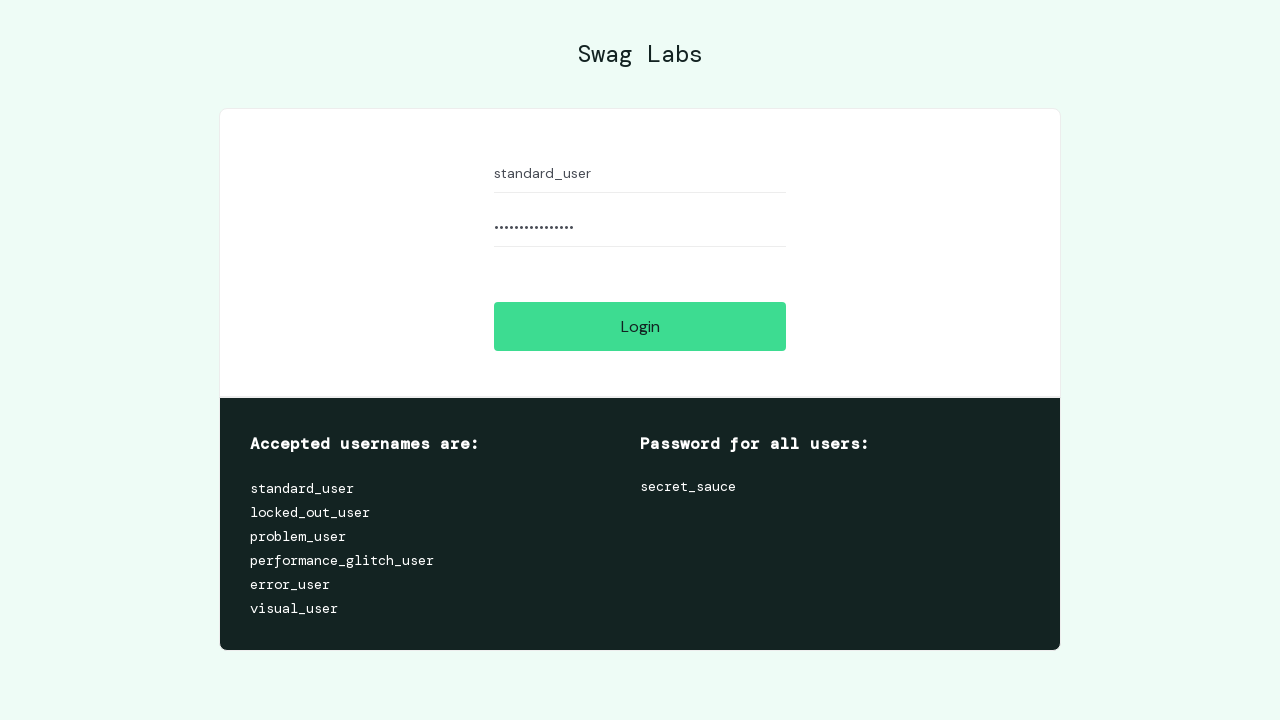

Clicked login button at (640, 326) on #login-button
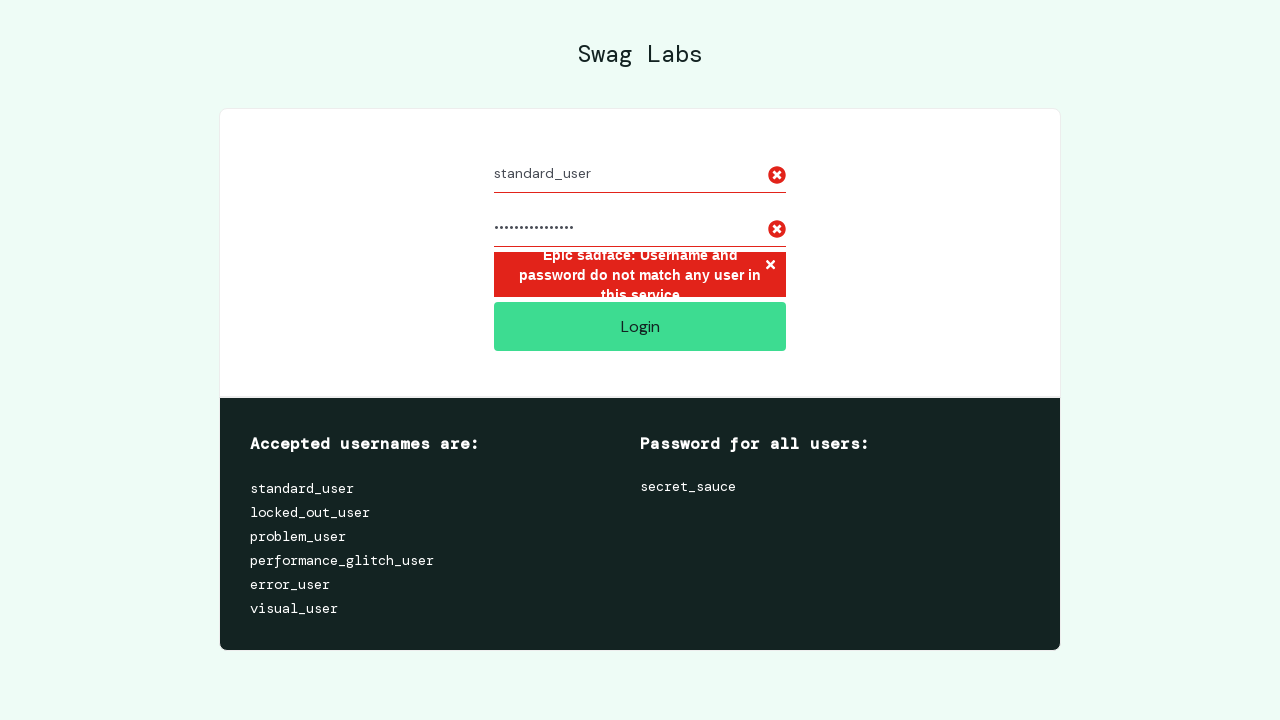

Error message container appeared confirming login failure
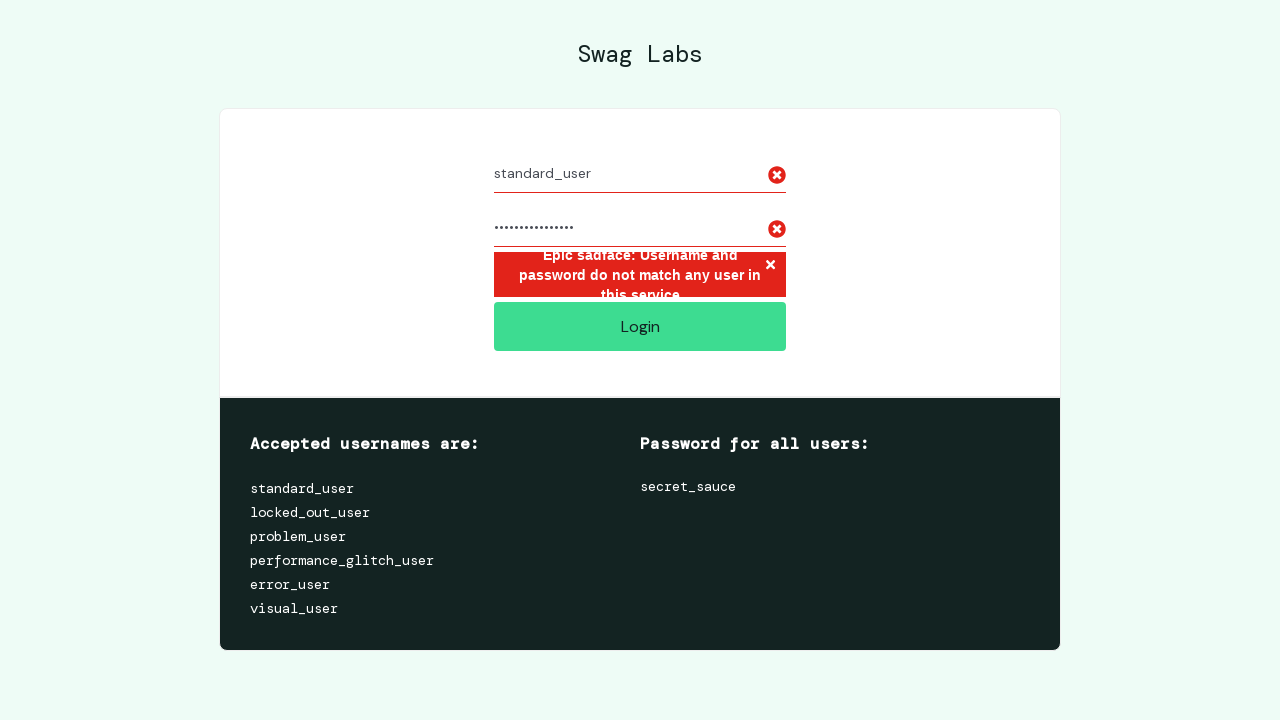

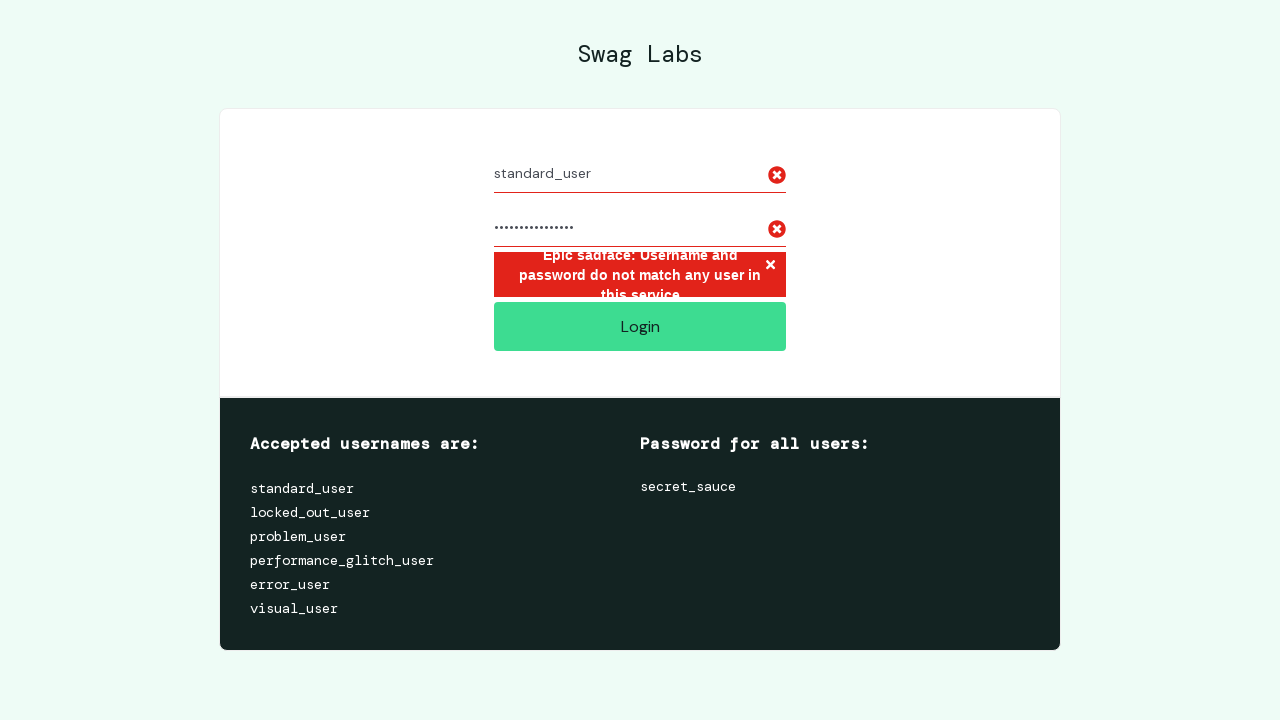